Simple smoke test that navigates to rediff.com homepage to verify the page loads successfully

Starting URL: https://www.rediff.com/

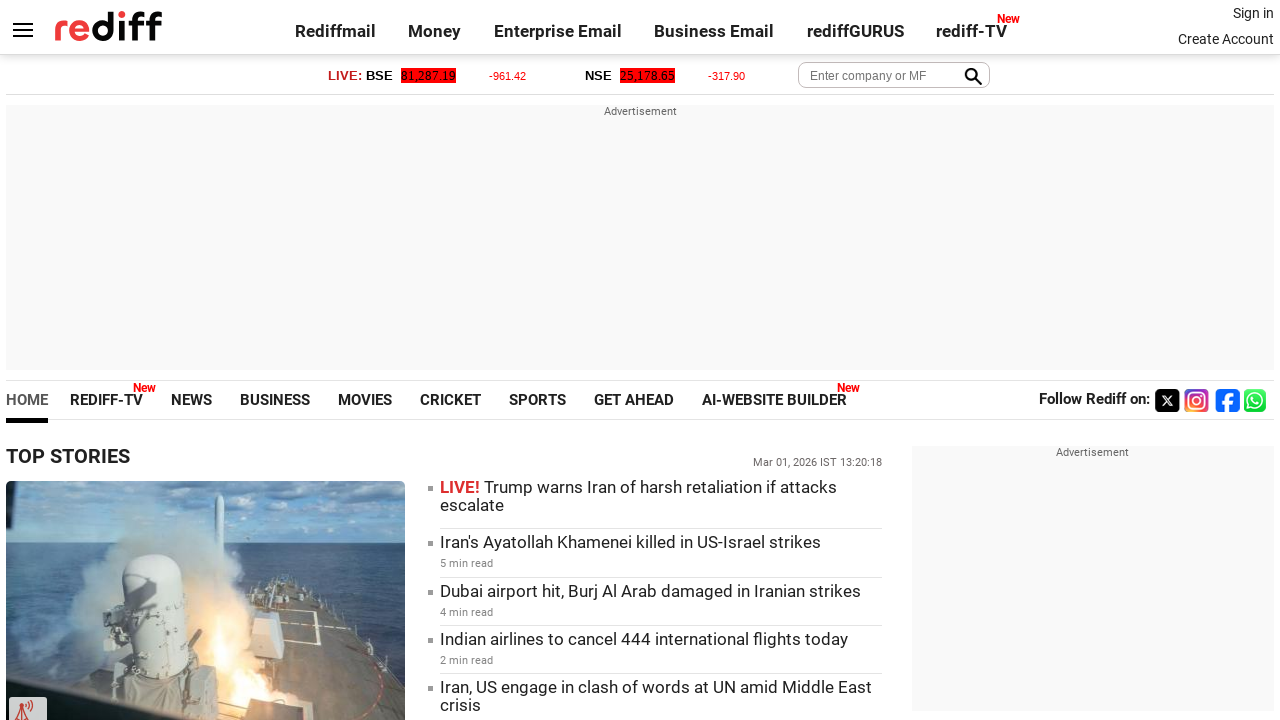

Page DOM content loaded
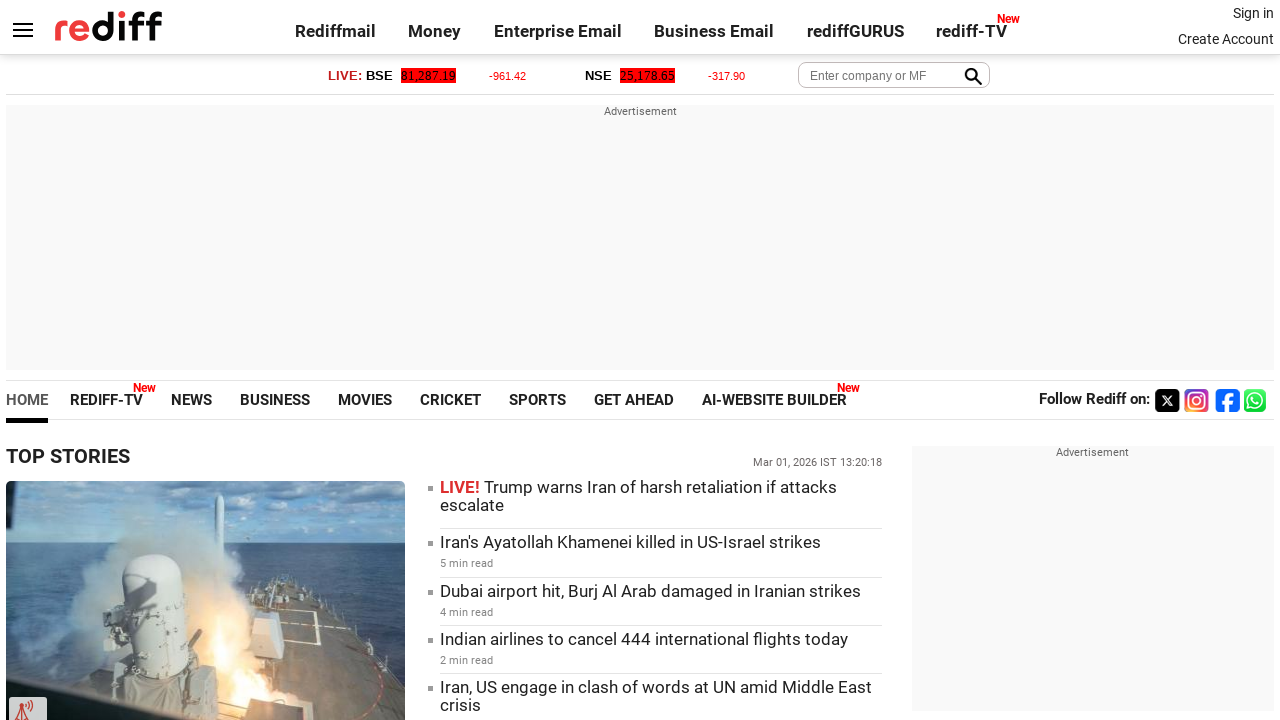

Rediff.com homepage loaded successfully - body element visible
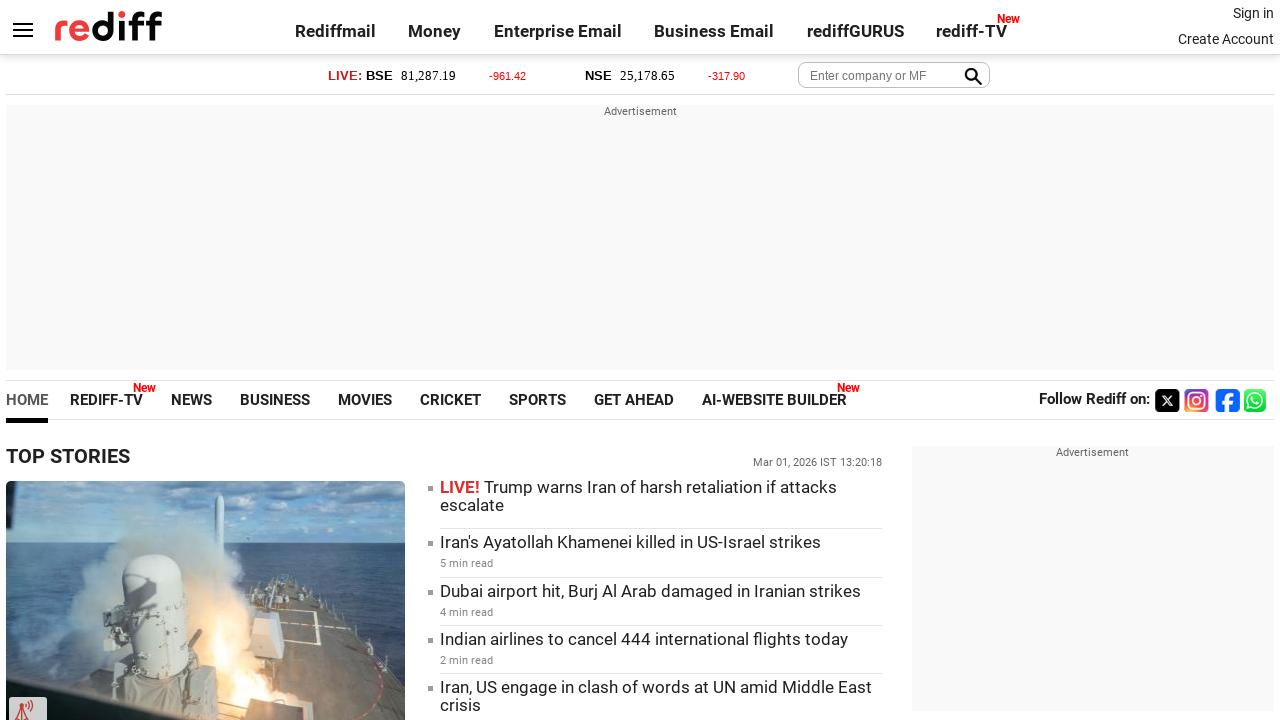

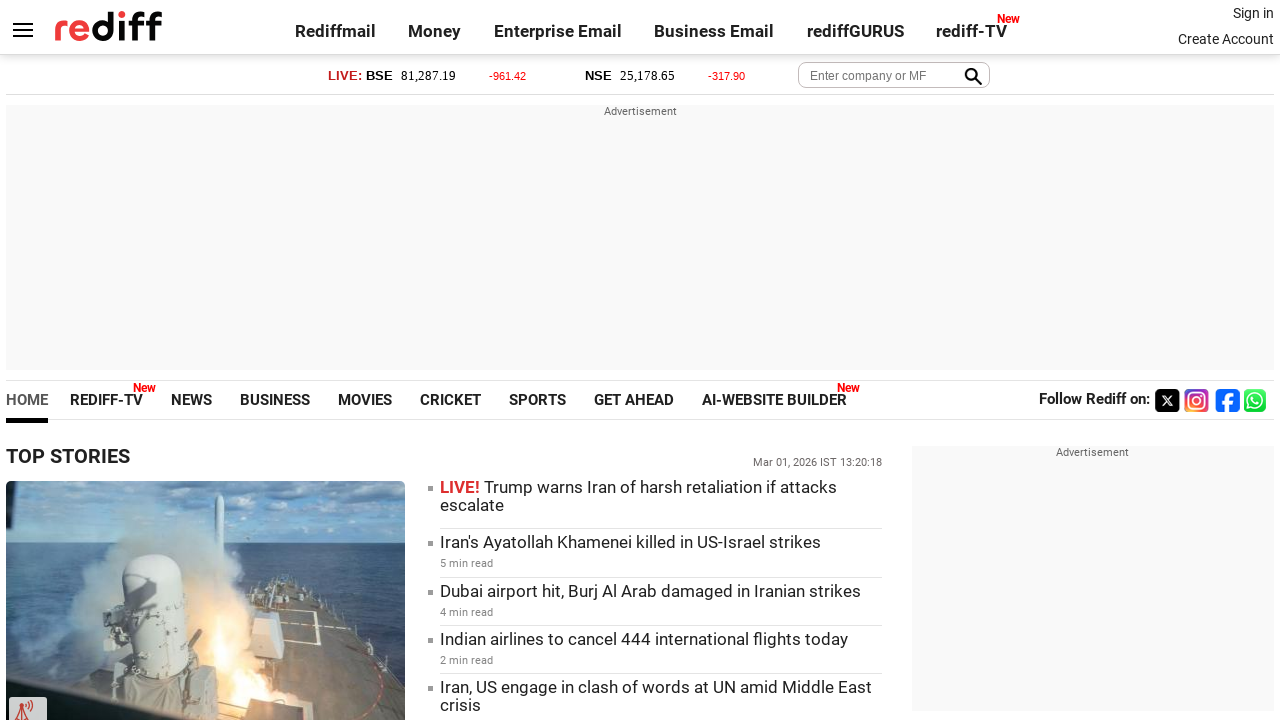